Tests hovering over and clicking on Main Item 1 in a menu navigation component

Starting URL: https://demoqa.com/menu#

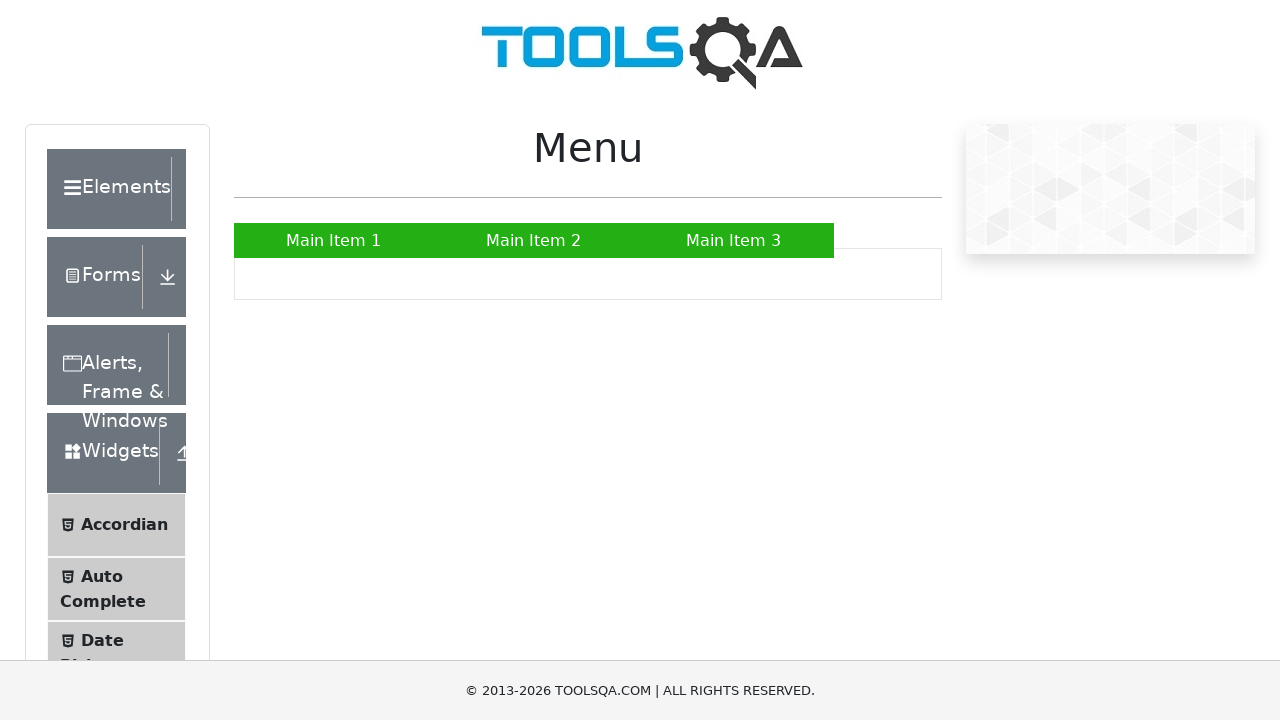

Scrolled down by 300 pixels to make menu visible
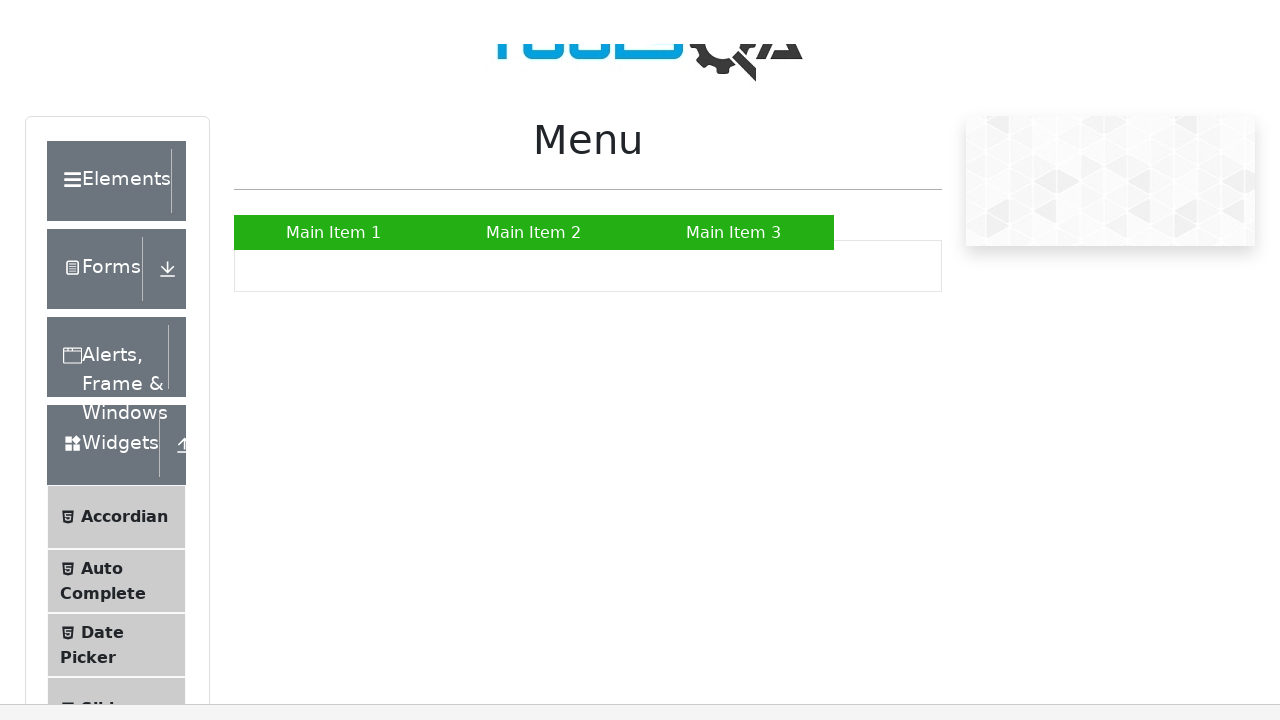

Hovered over Main Item 1 in the menu navigation at (334, 240) on xpath=//a[contains(text(),'Main Item 1')]
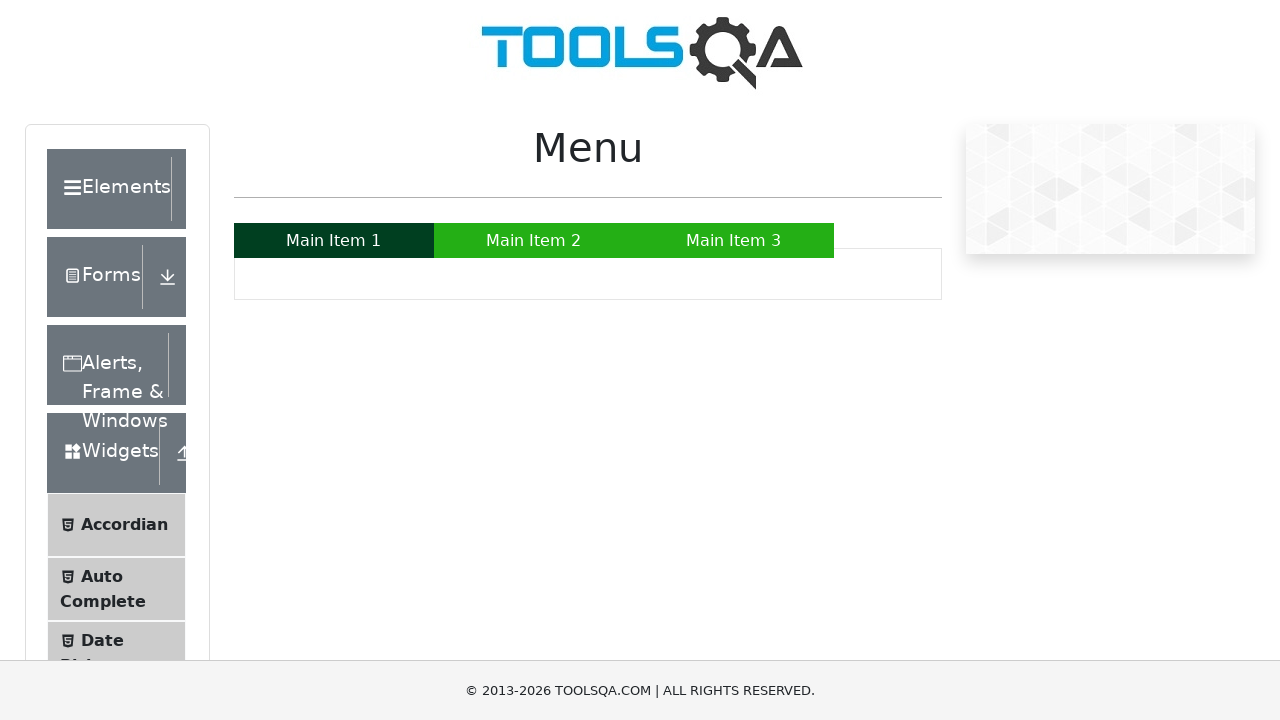

Clicked on Main Item 1 at (334, 240) on xpath=//a[contains(text(),'Main Item 1')]
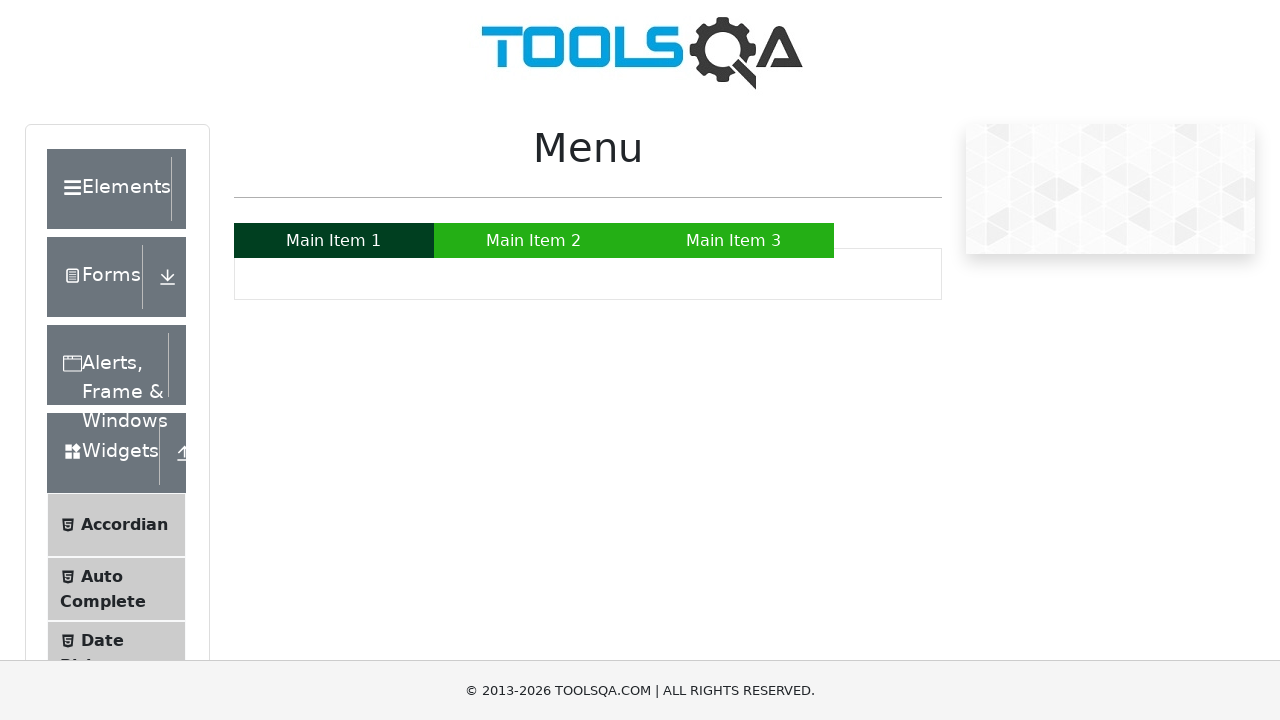

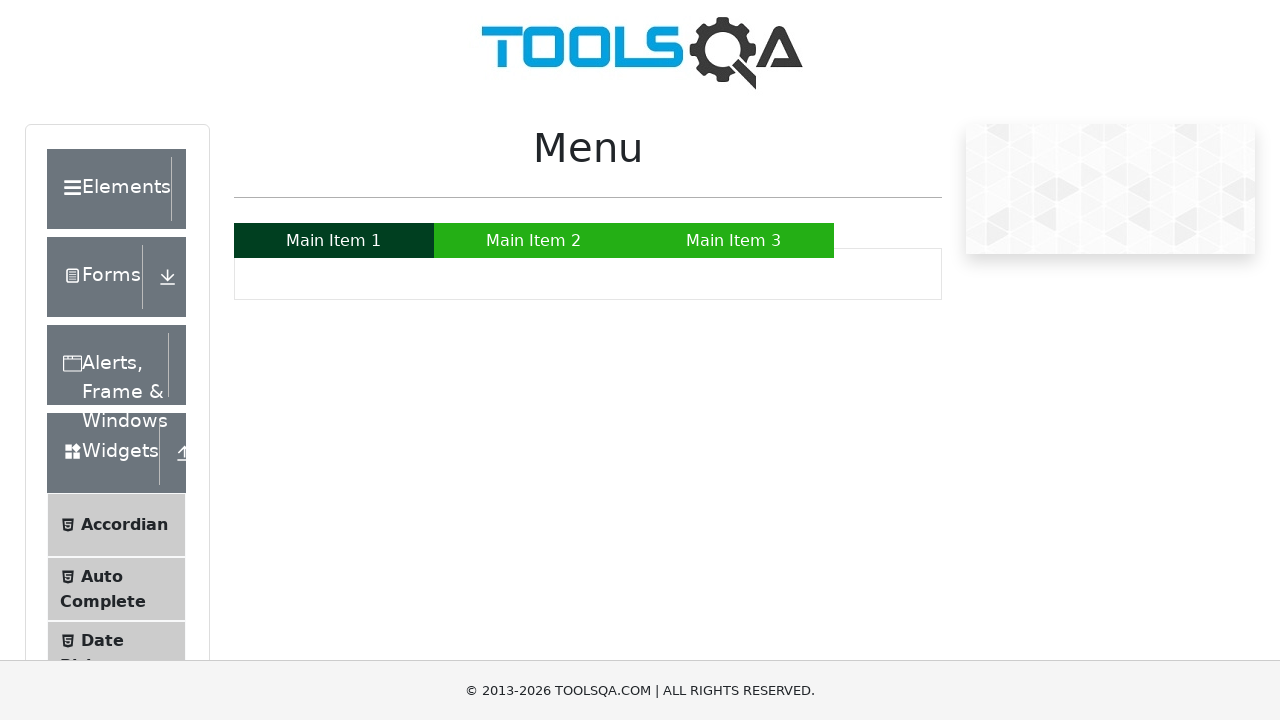